Tests JavaScript prompt by clicking a button, entering text into the prompt, and accepting it

Starting URL: https://automationfc.github.io/basic-form/index.html

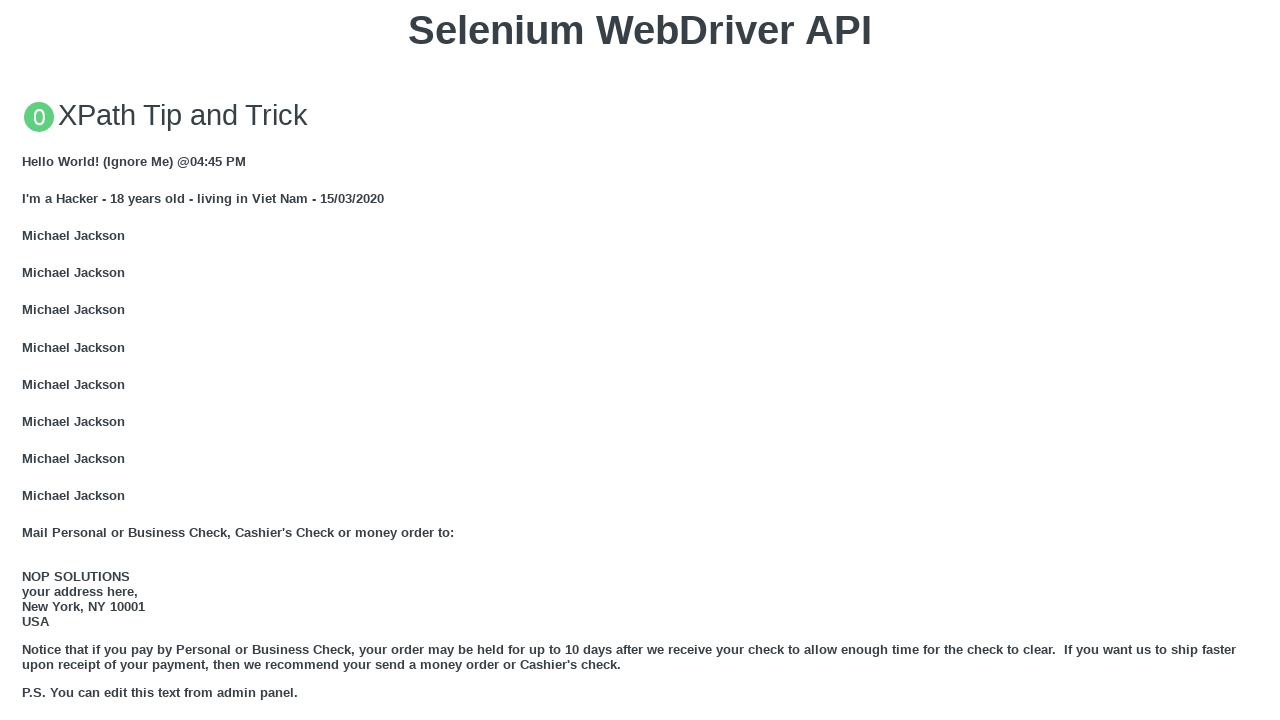

Set up dialog handler to accept prompt with value 'tranthixuantuyen'
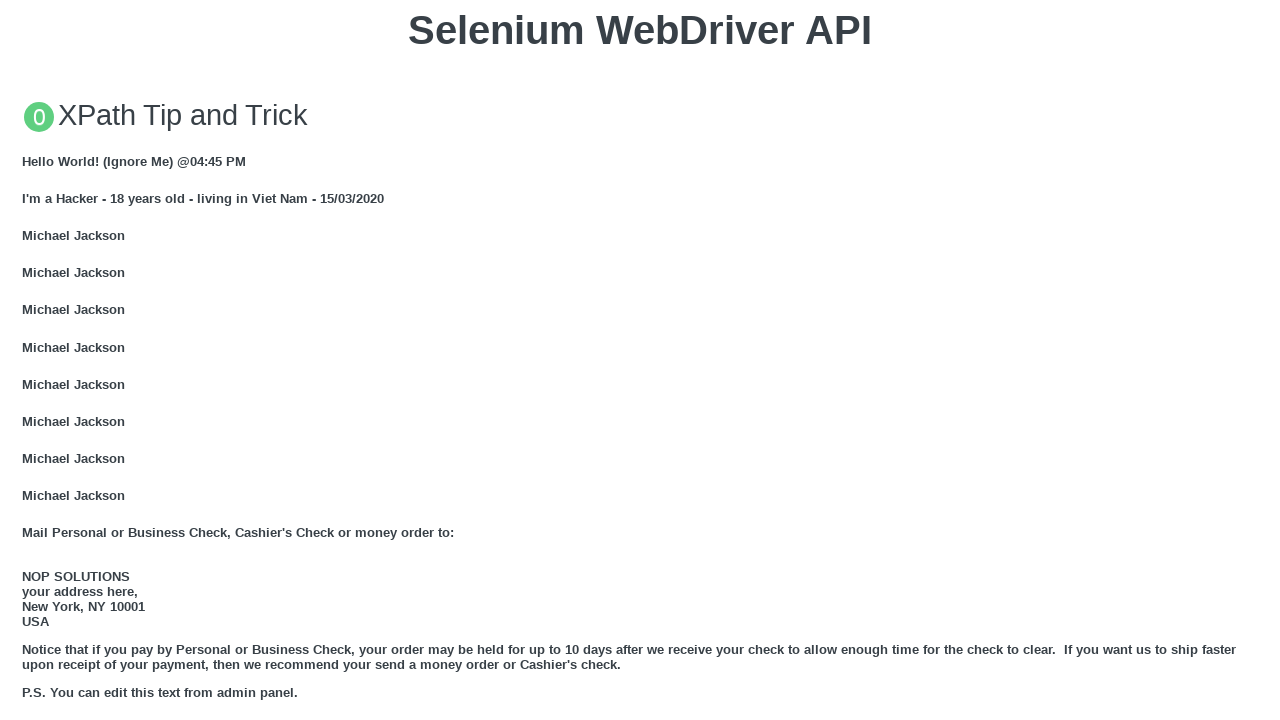

Clicked button to trigger JavaScript prompt at (640, 360) on xpath=//button[text()='Click for JS Prompt']
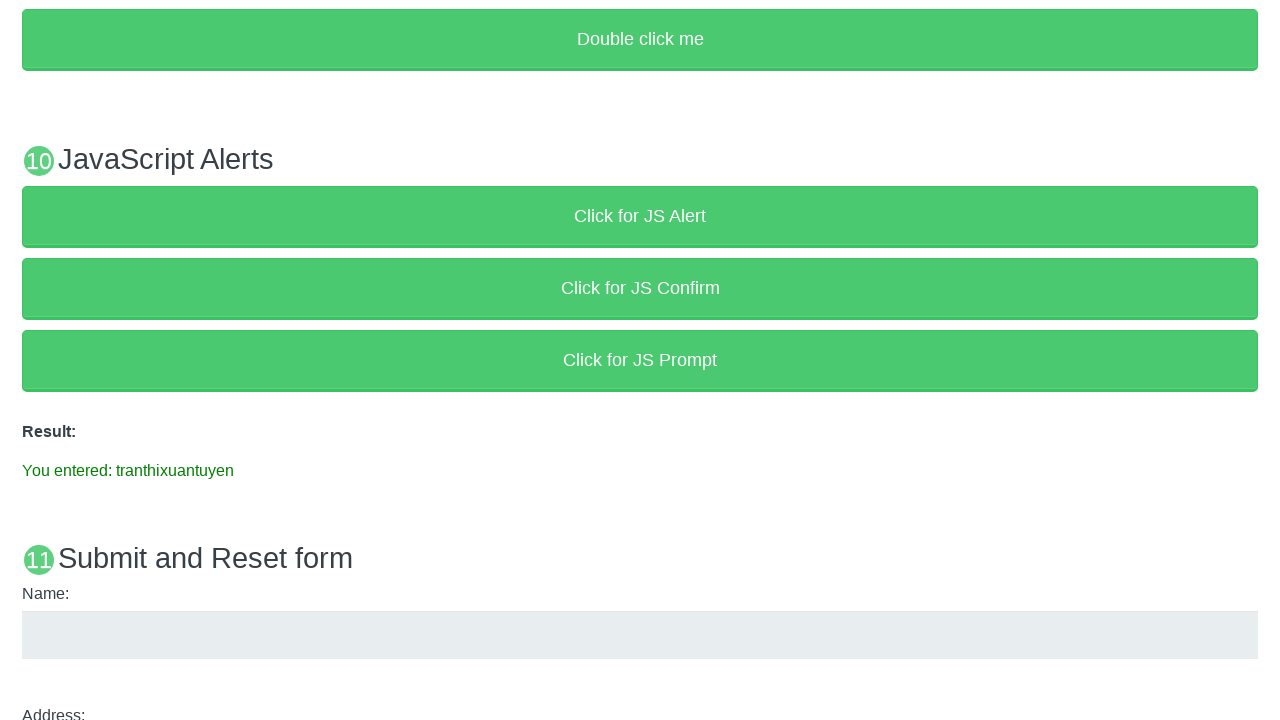

Result text element appeared
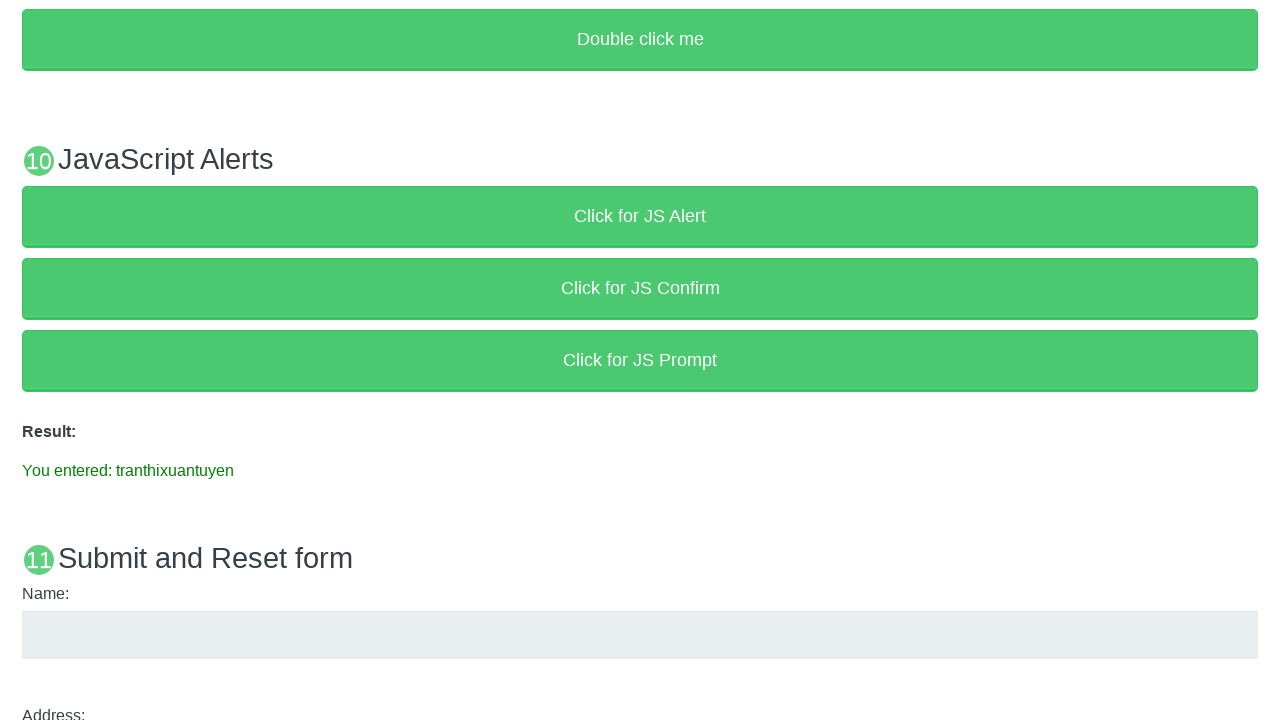

Verified result text contains 'You entered: tranthixuantuyen'
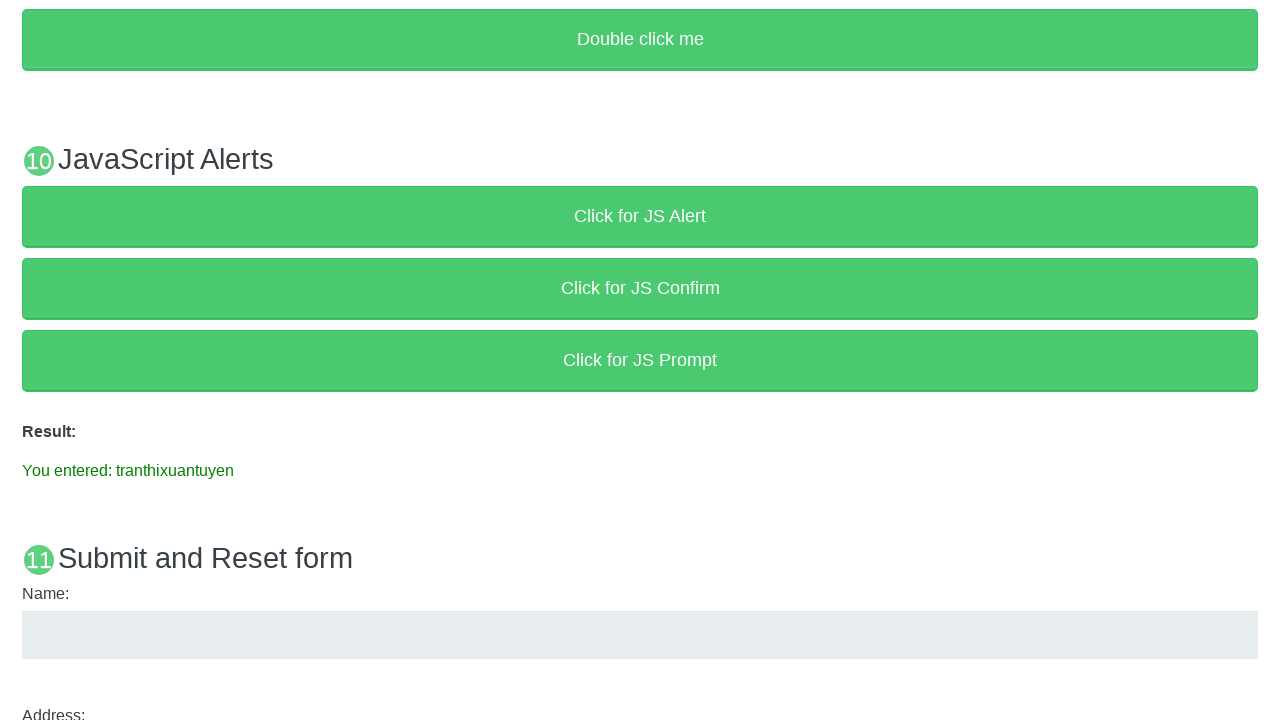

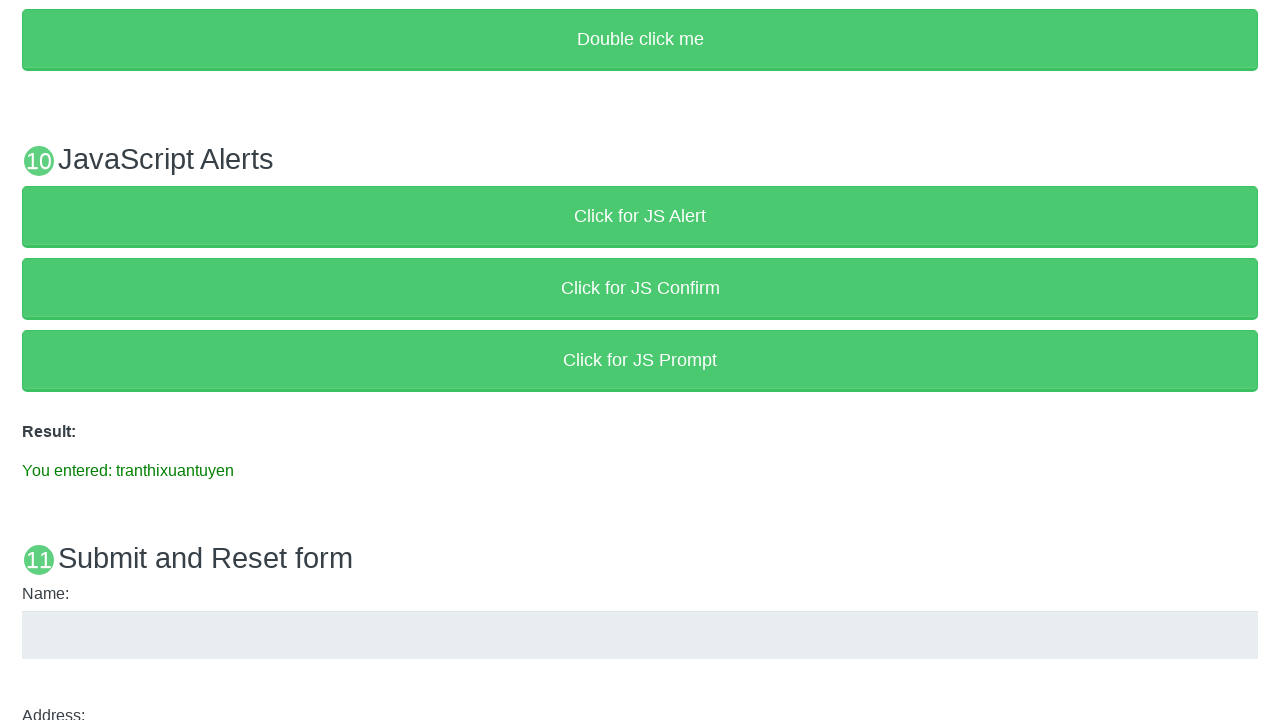